Tests alert handling functionality by clicking a button that triggers an alert and then accepting/dismissing the alert dialog

Starting URL: https://formy-project.herokuapp.com/switch-window

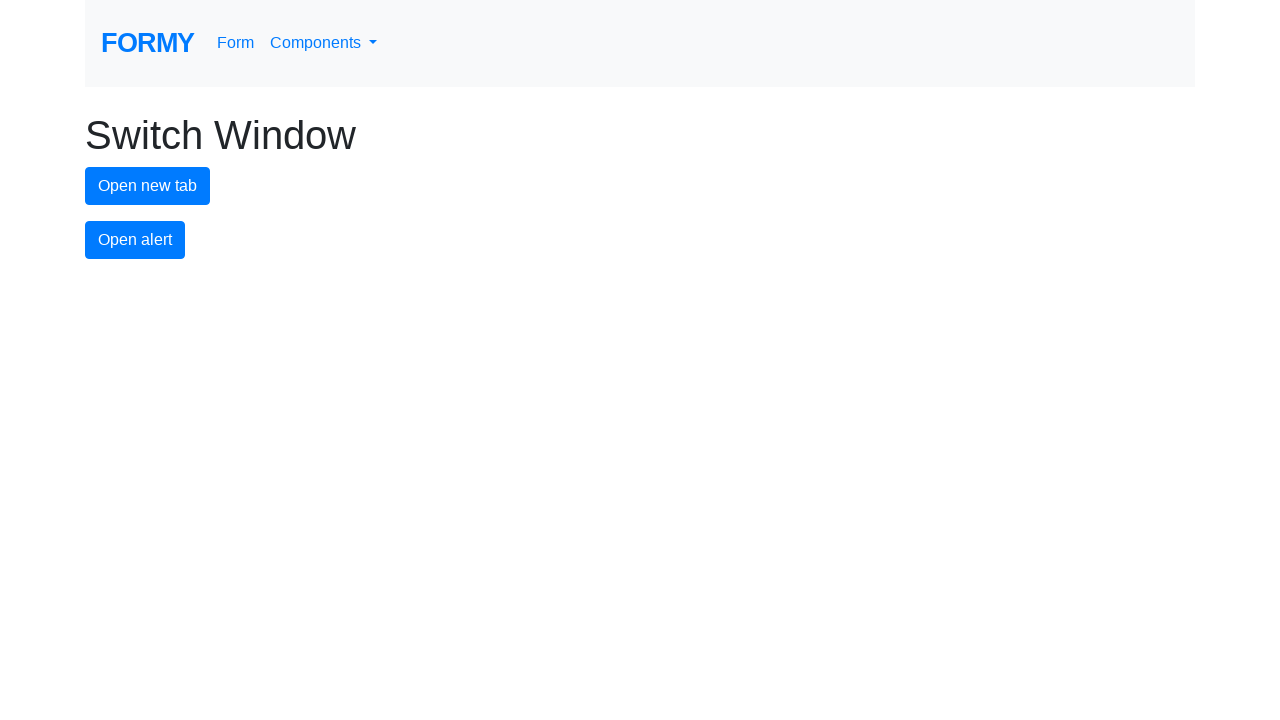

Set up dialog handler to accept alerts
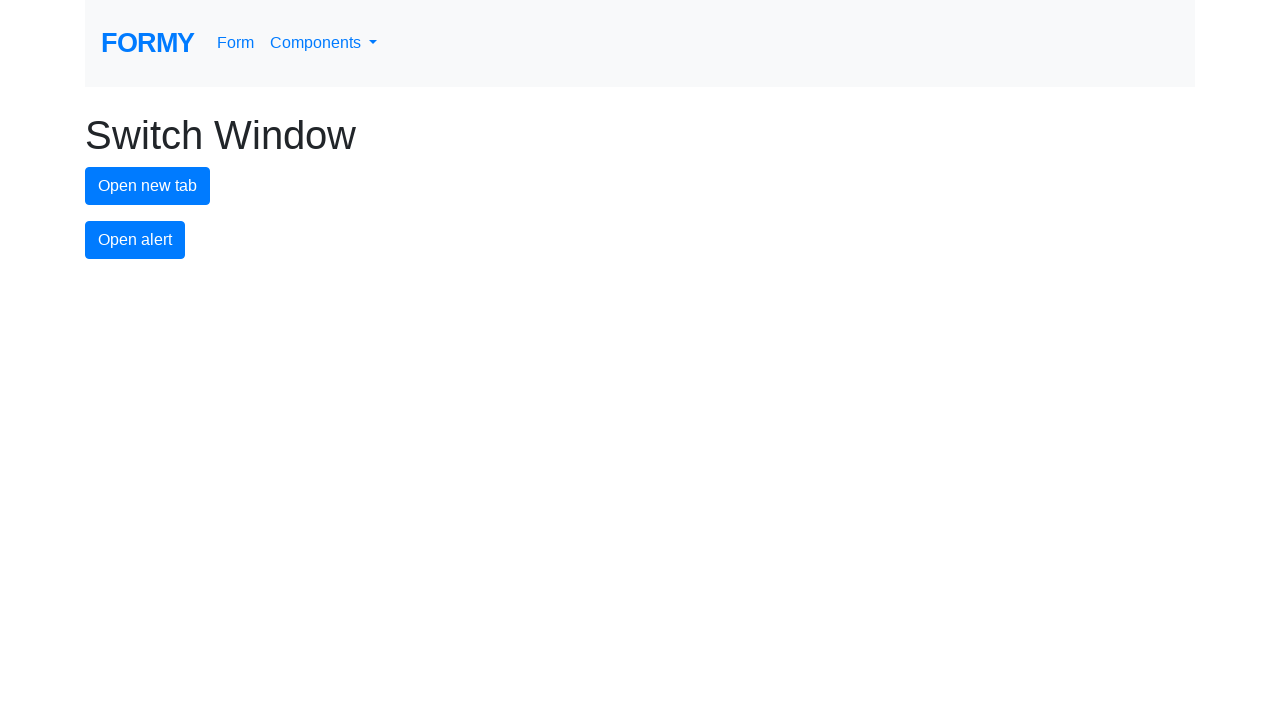

Clicked alert button to trigger alert dialog at (135, 240) on #alert-button
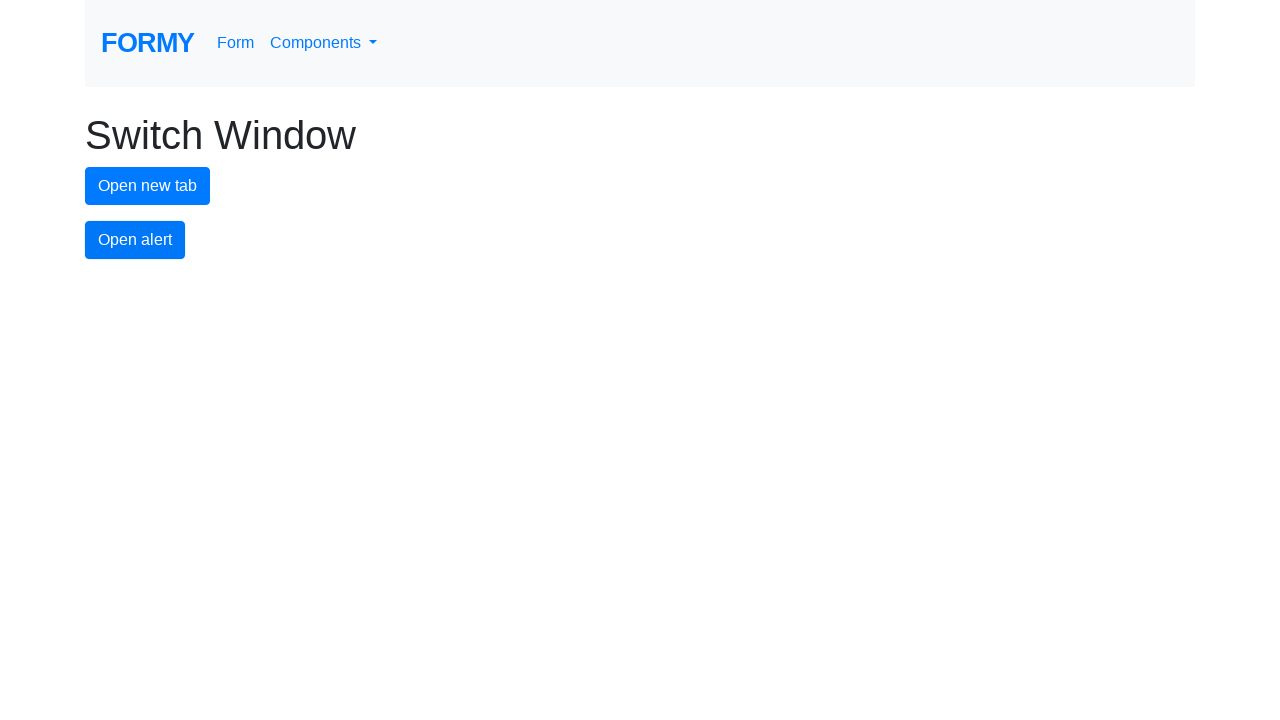

Waited for dialog interaction to complete
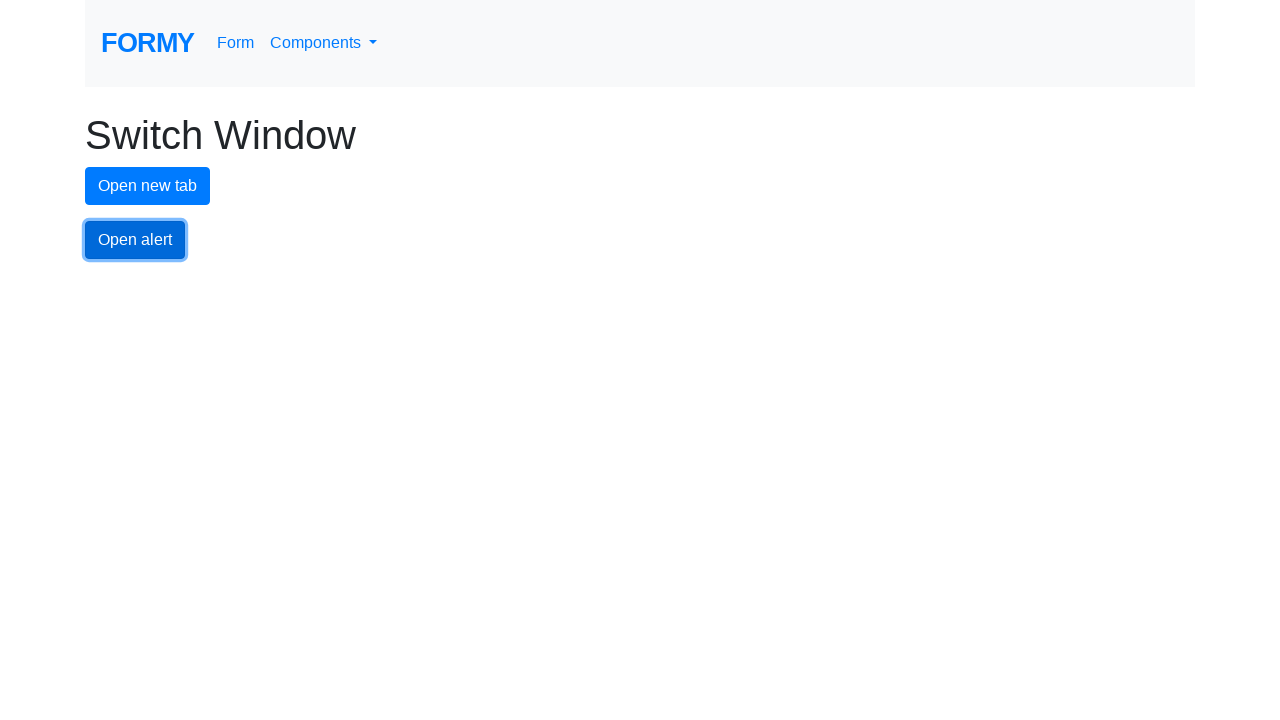

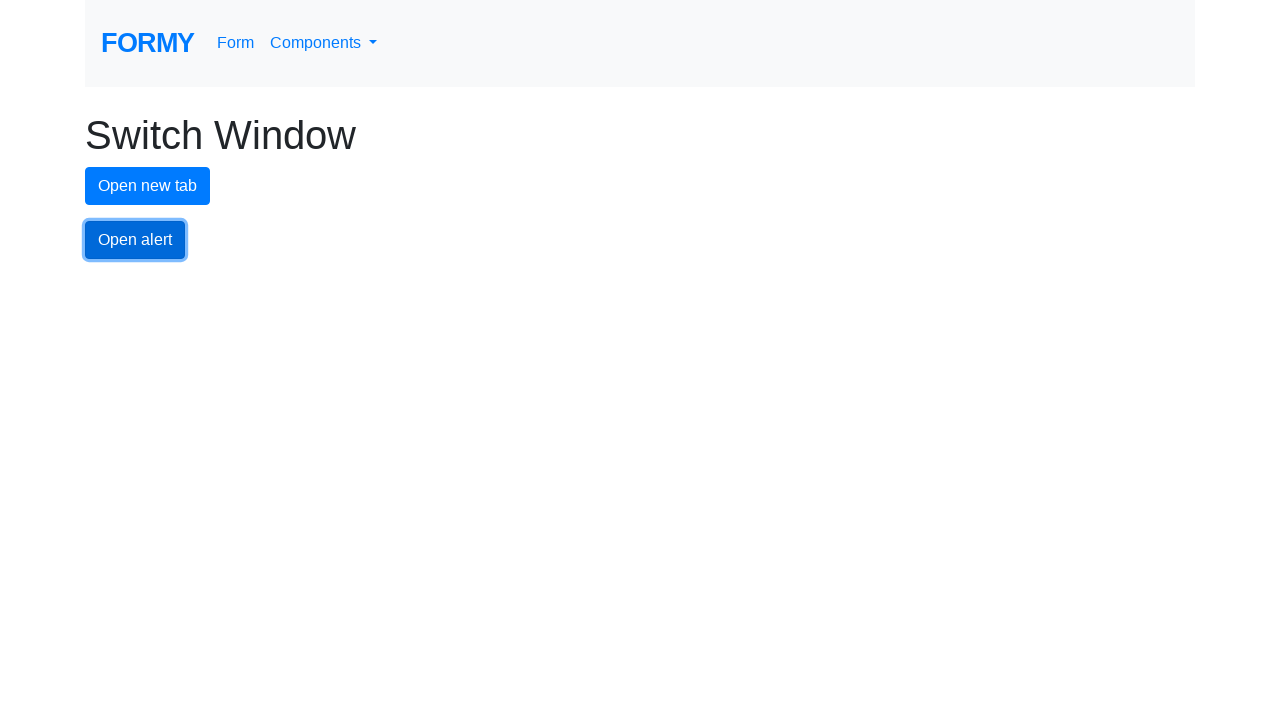